Tests the Tool Tips widget on DemoQA by navigating to the Widgets section, clicking on Tool Tips, and hovering over an element to verify tooltip text appears.

Starting URL: https://demoqa.com/

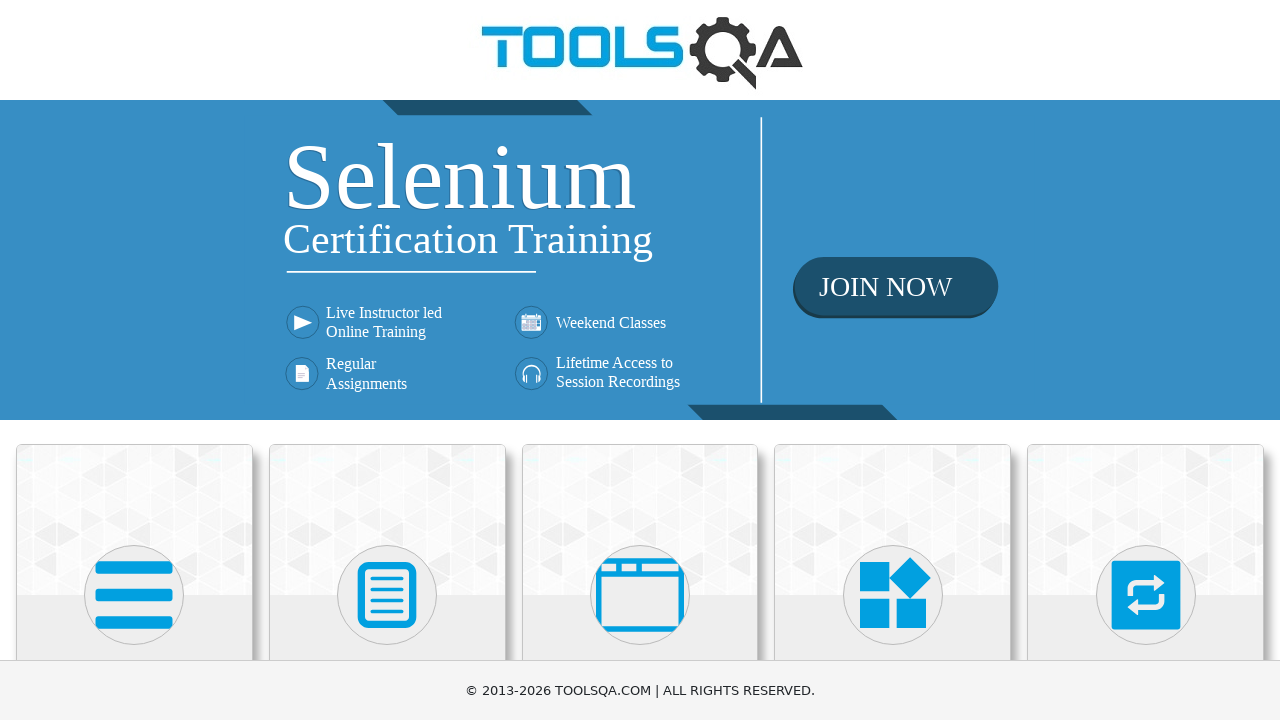

Clicked on Widgets menu item at (893, 360) on text=Widgets
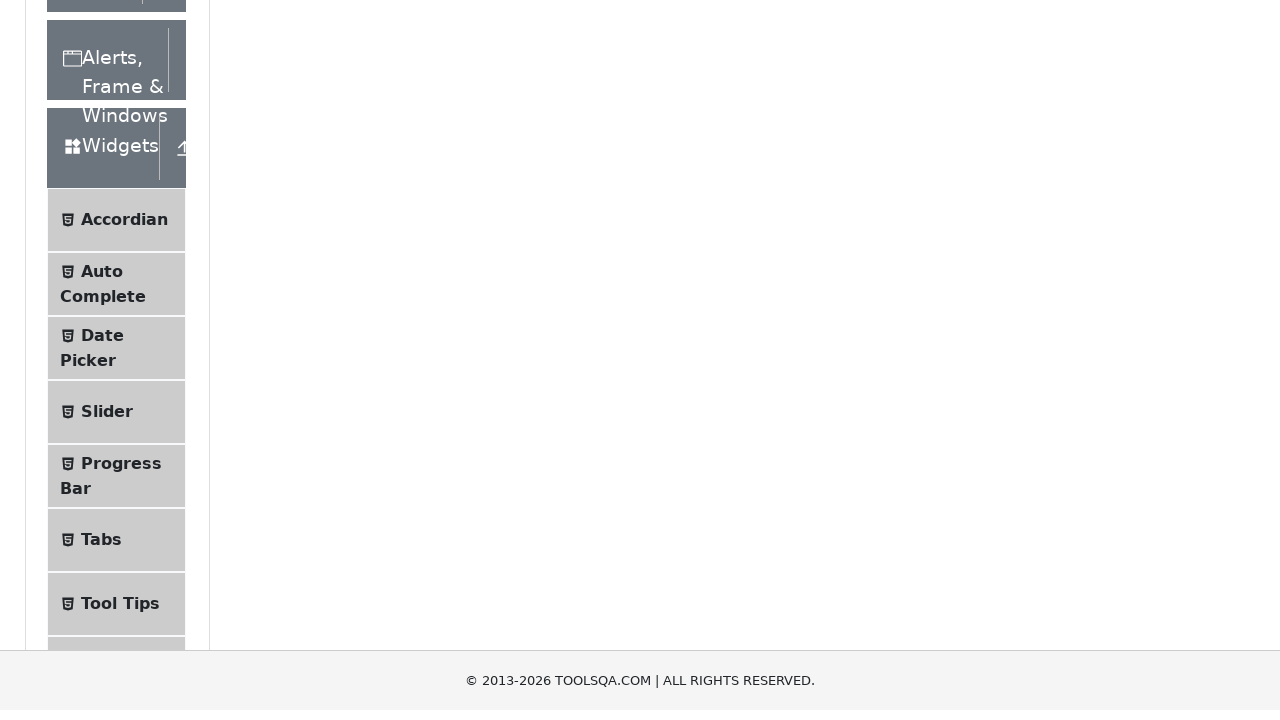

Clicked on Tool Tips submenu item at (120, 259) on text=Tool Tips
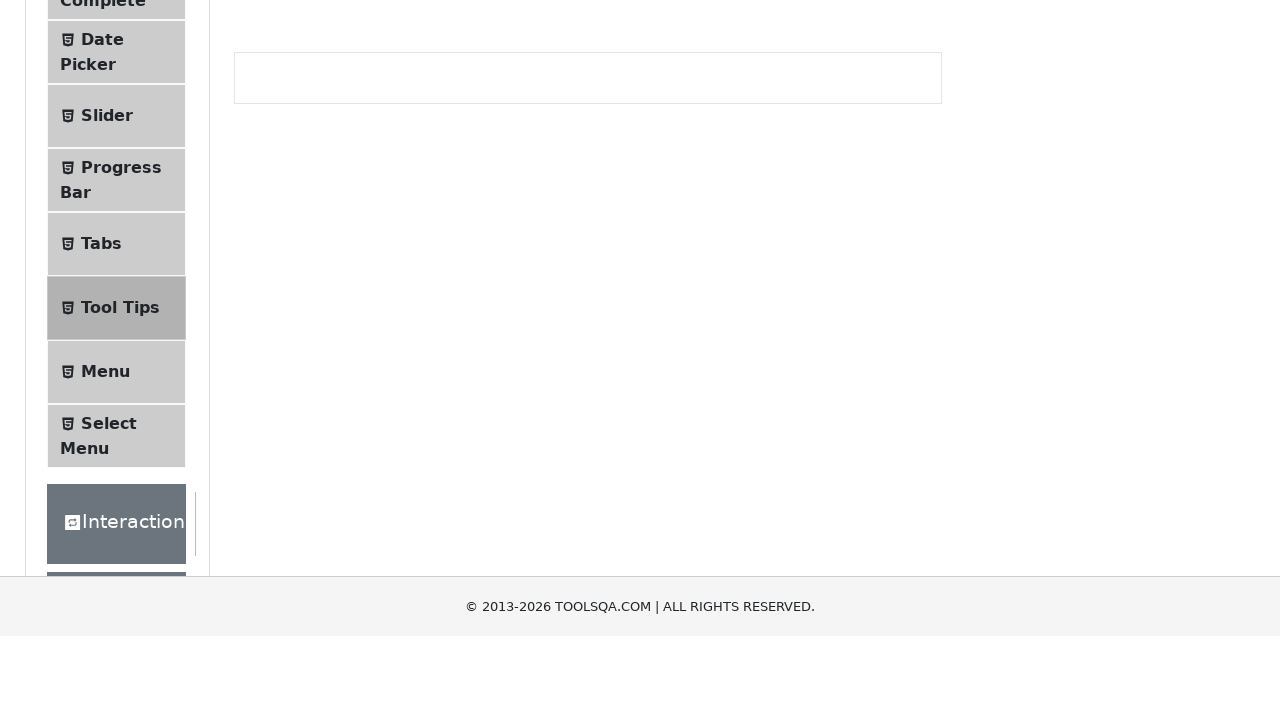

Tool Tips hover button became visible
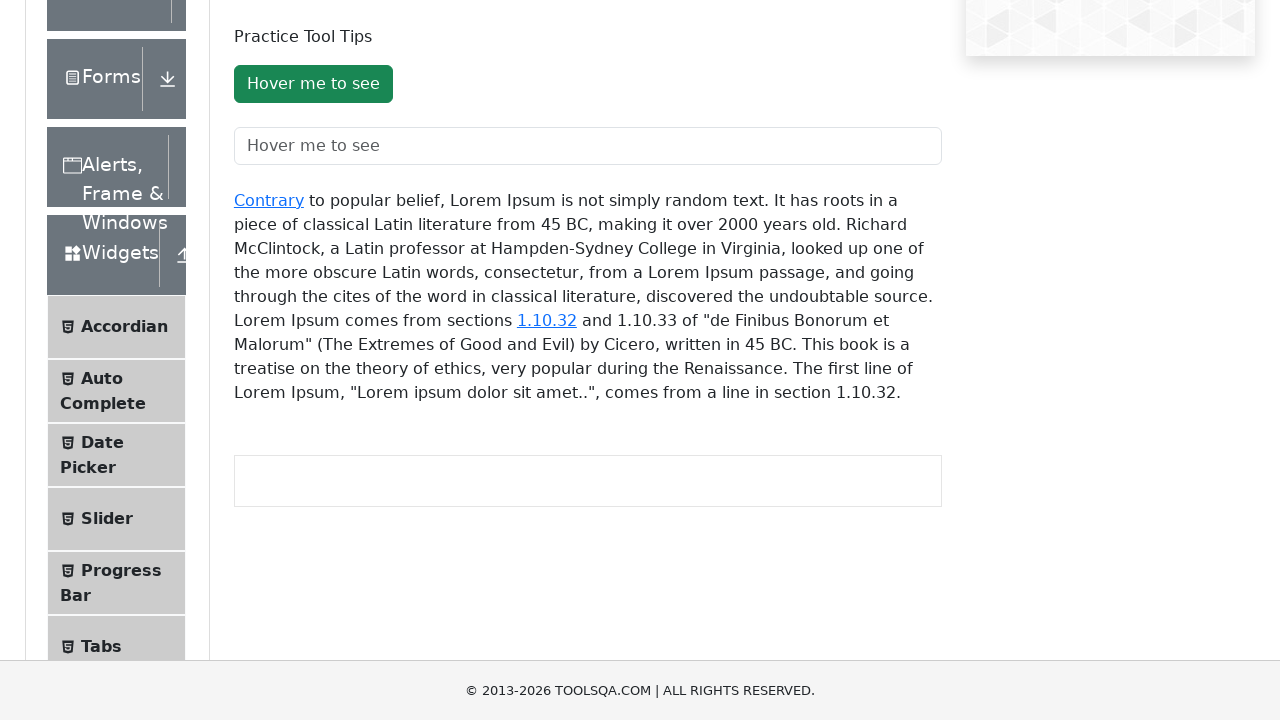

Hovered over the 'Hover me to see' button at (313, 84) on #toolTipButton
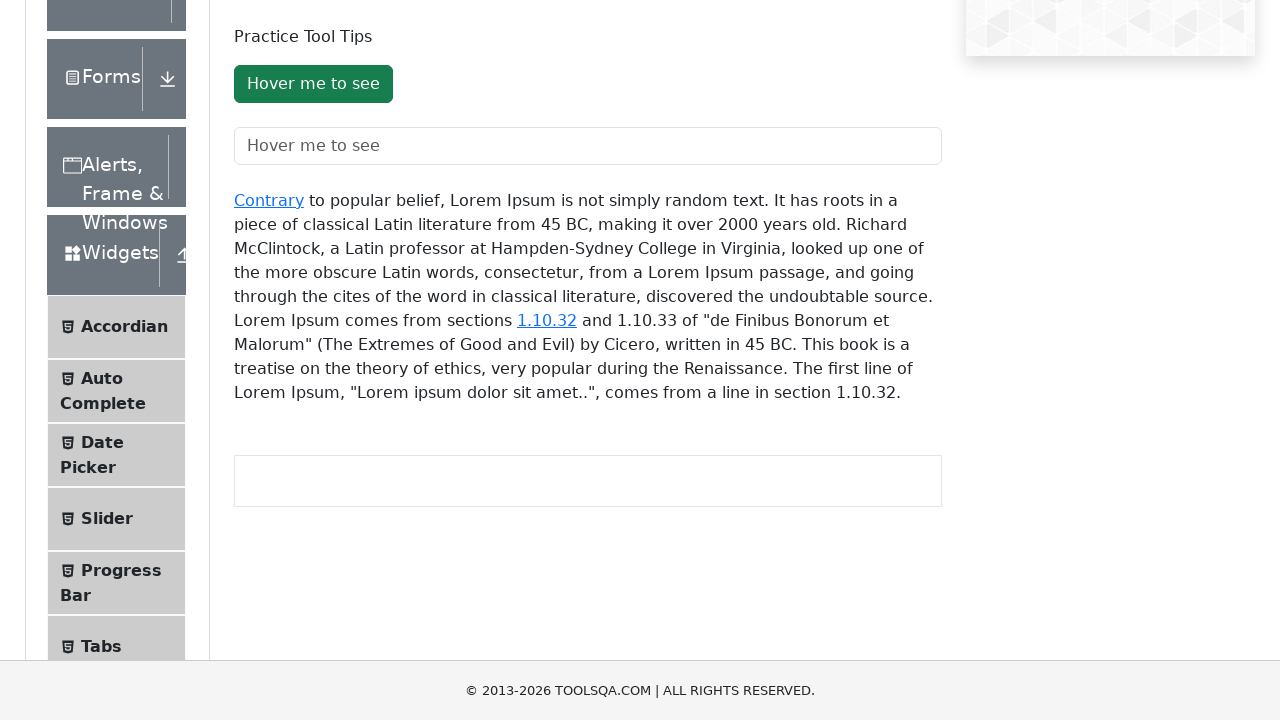

Tooltip text appeared and is visible
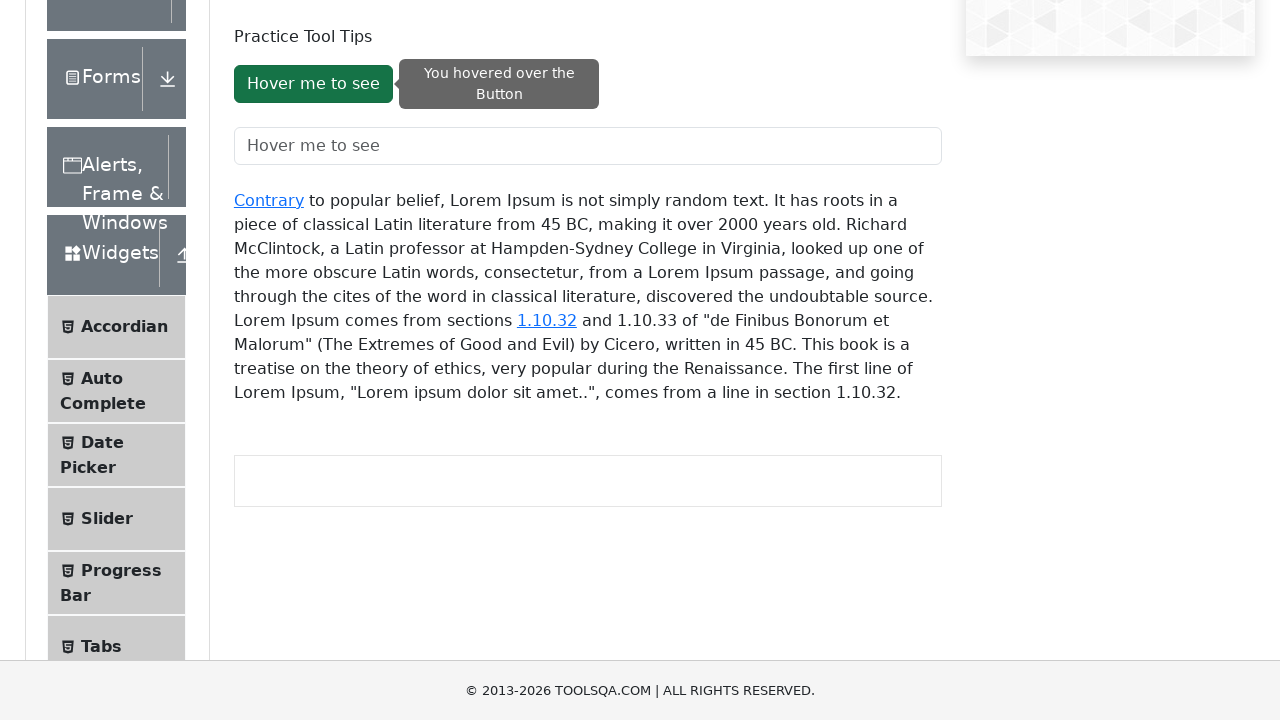

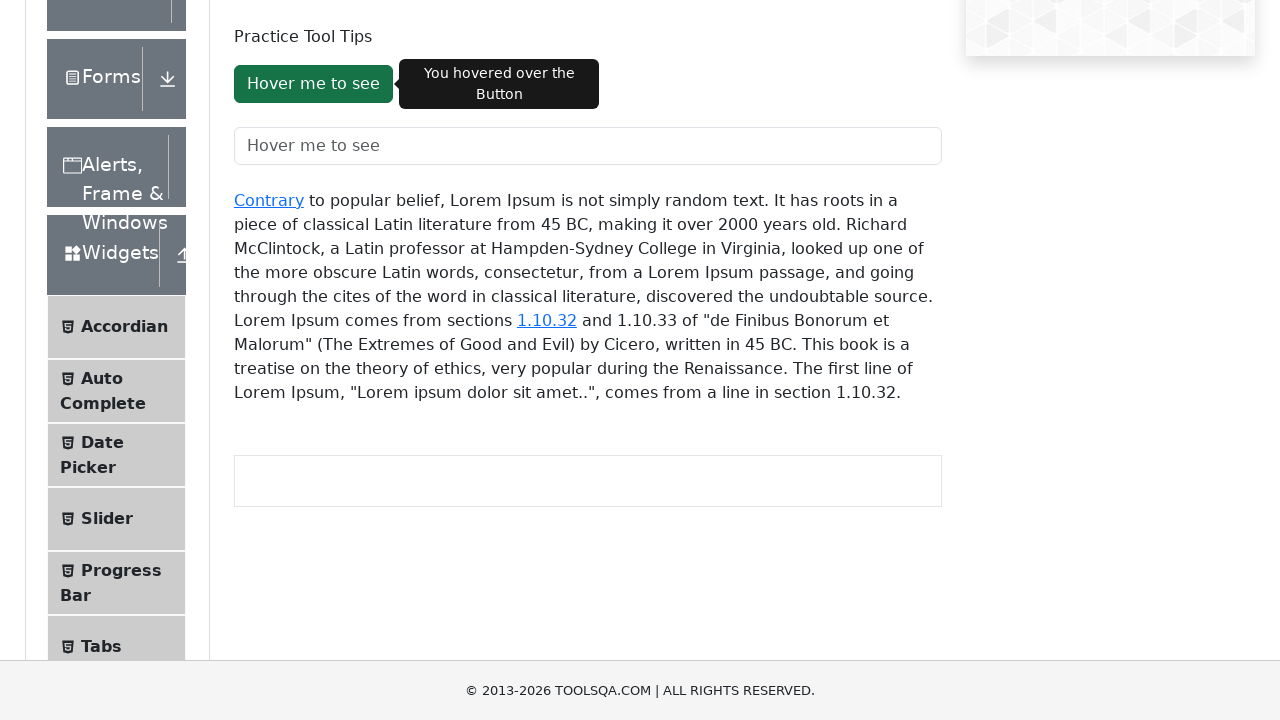